Tests registration form validation by submitting with all empty fields.

Starting URL: https://www.sharelane.com/cgi-bin/register.py?page=1&zip_code=22222

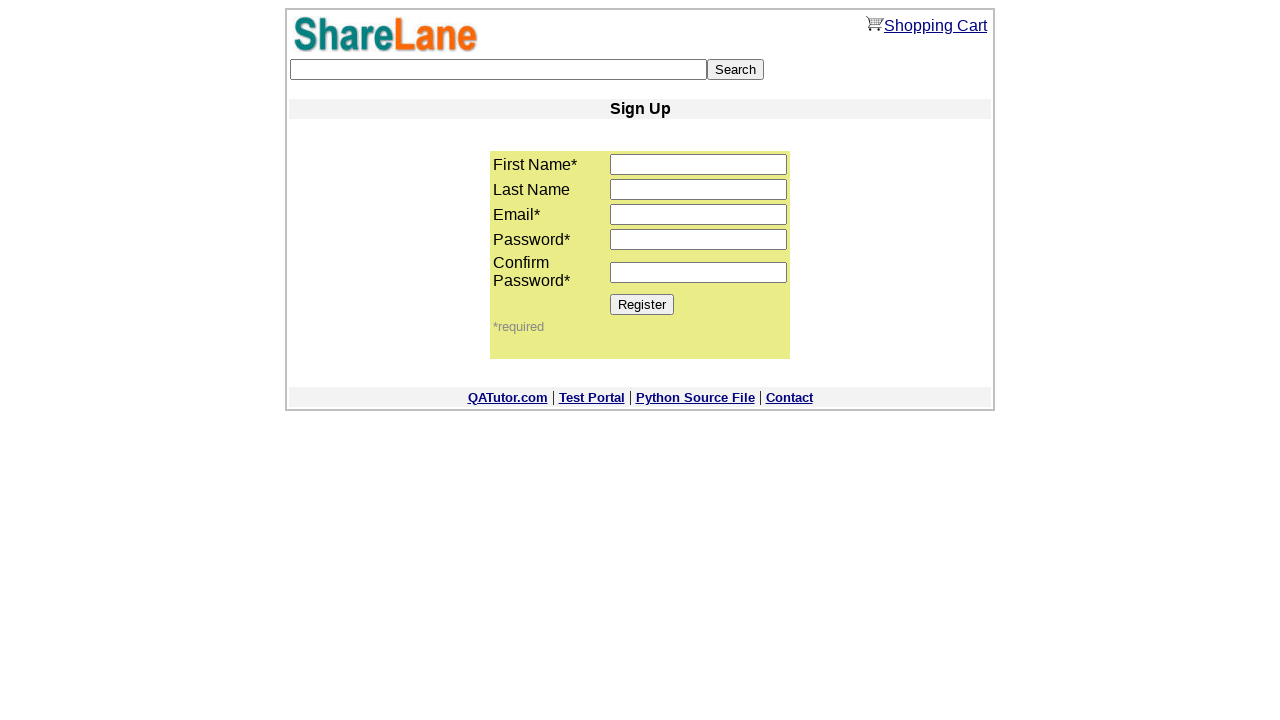

Cleared first name field on input[name='first_name']
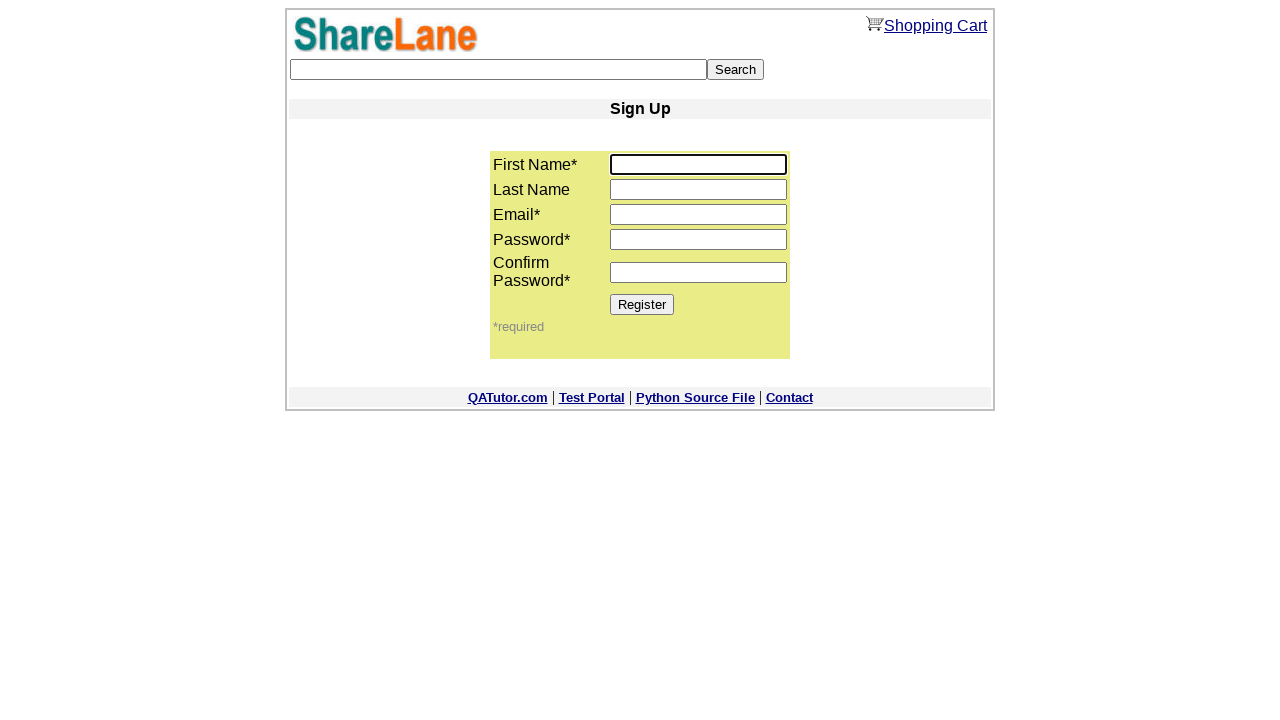

Cleared last name field on input[name='last_name']
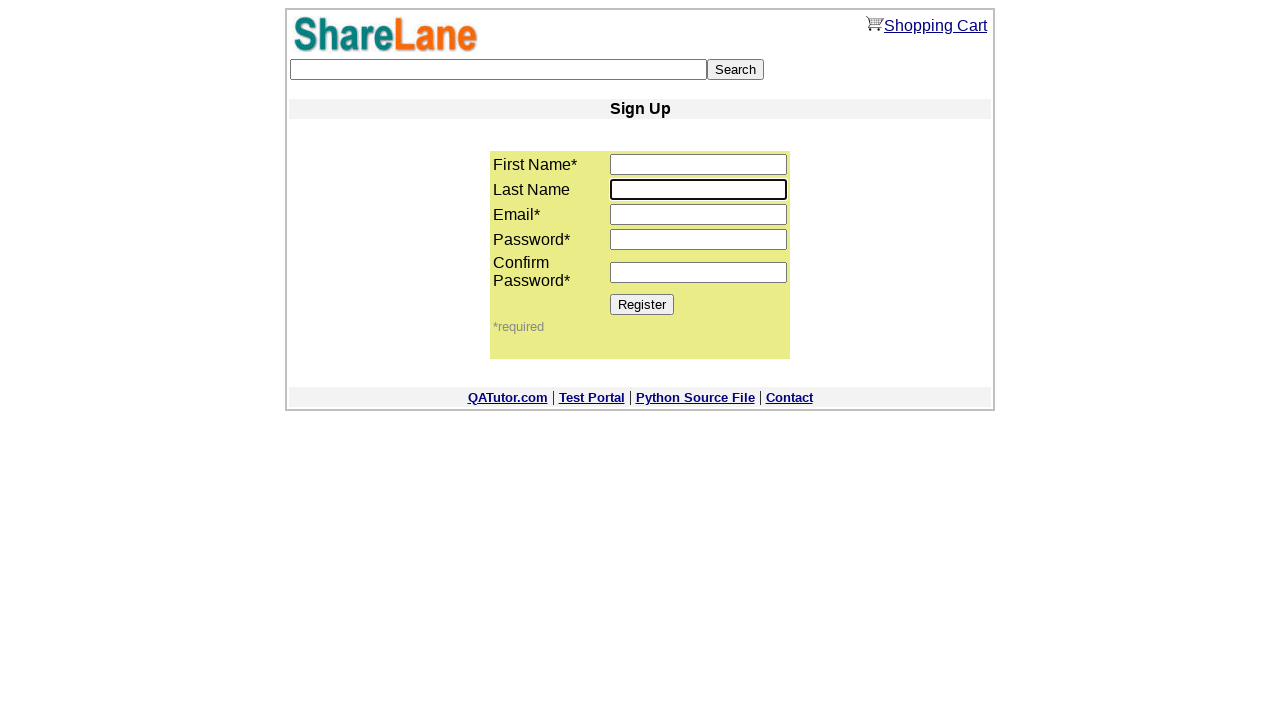

Cleared email field on input[name='email']
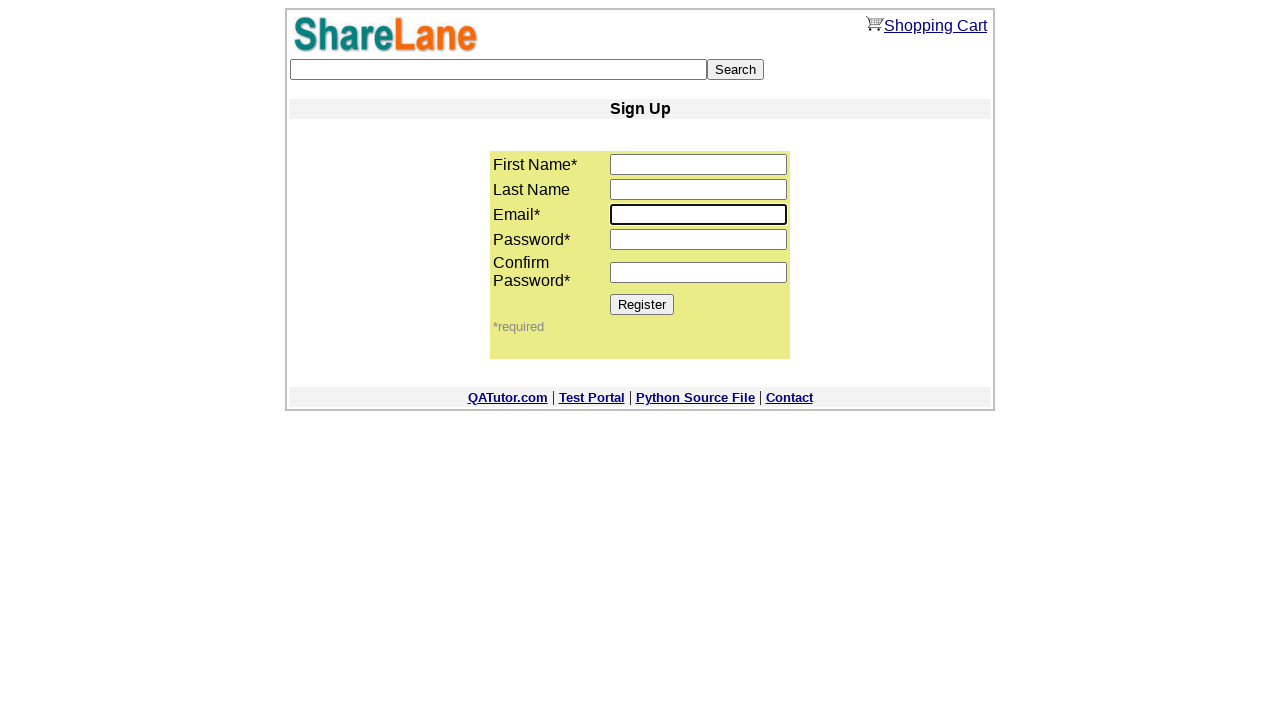

Cleared password field on input[name='password1']
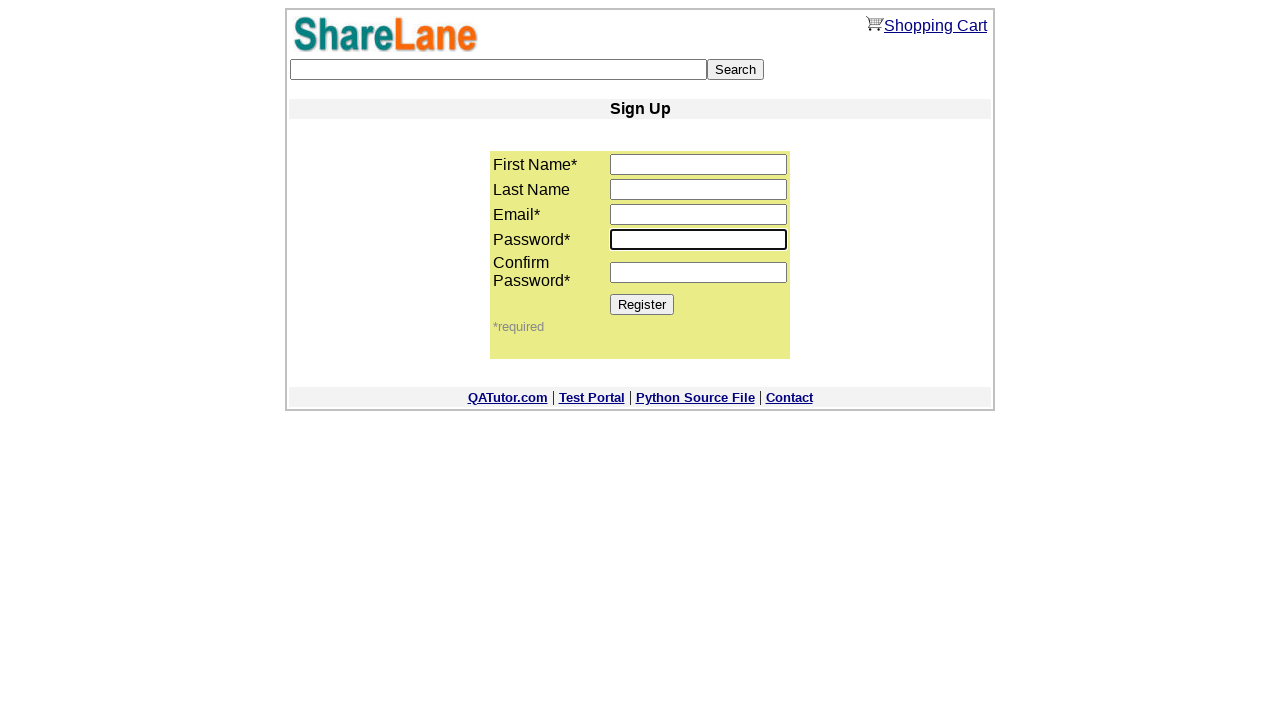

Cleared password confirmation field on input[name='password2']
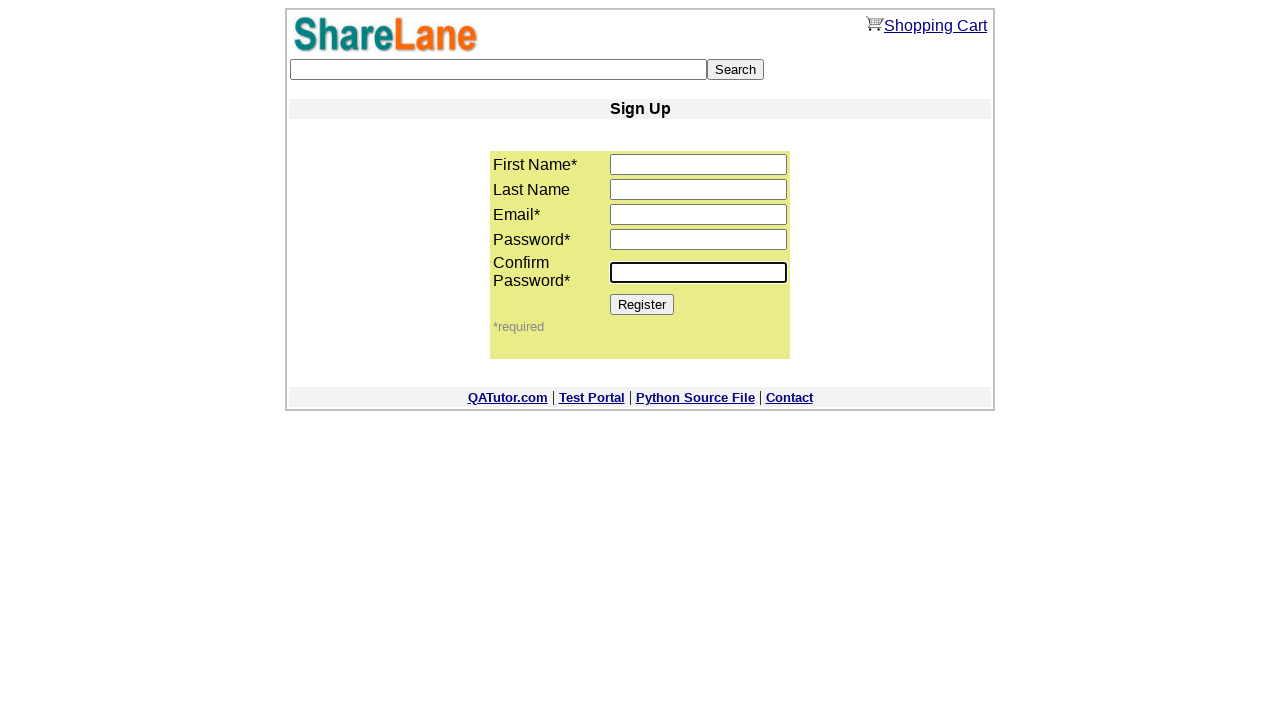

Clicked Register button with all fields empty to test validation at (642, 304) on input[value='Register']
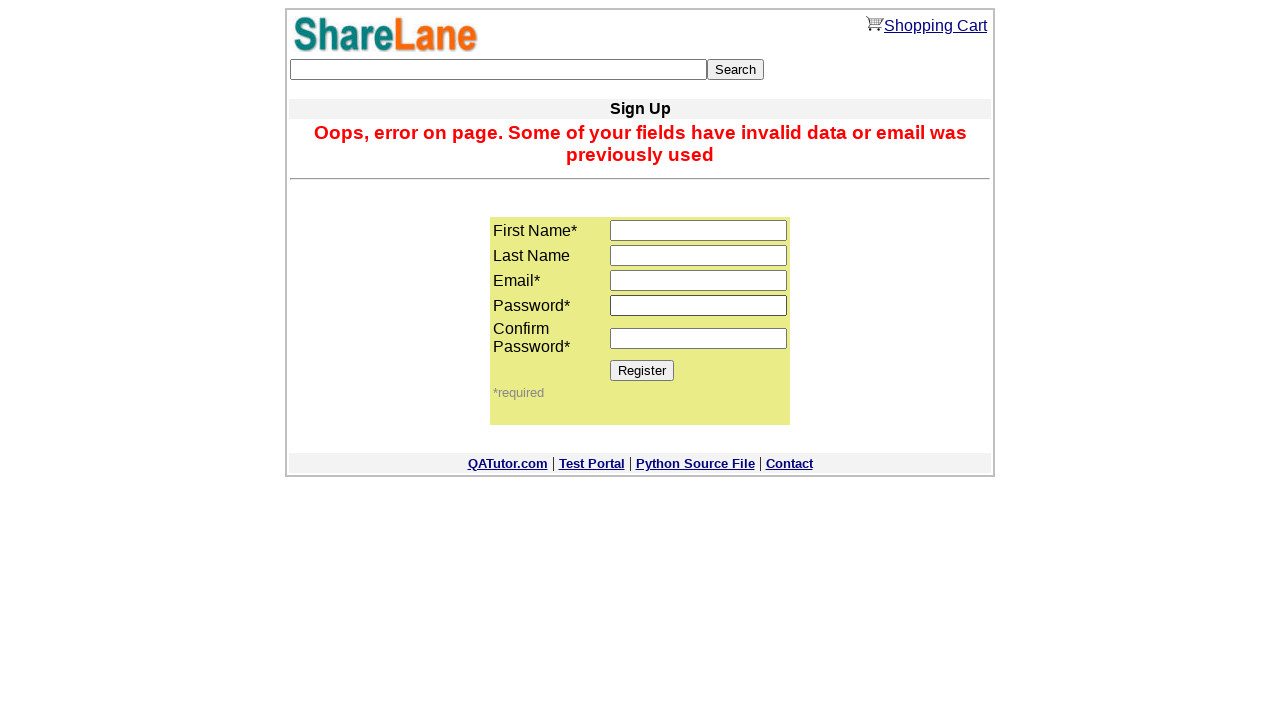

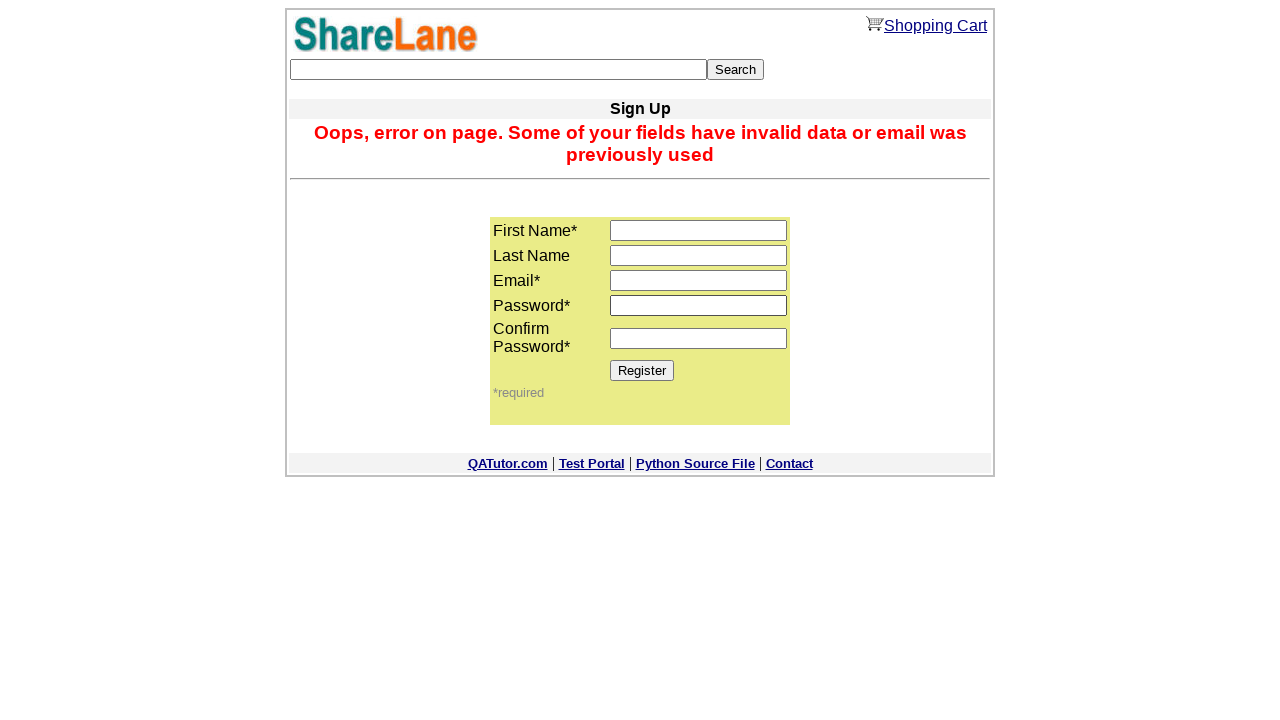